Solves a math problem on the page by calculating a formula, filling the answer, selecting checkboxes, and submitting the form

Starting URL: http://suninjuly.github.io/math.html

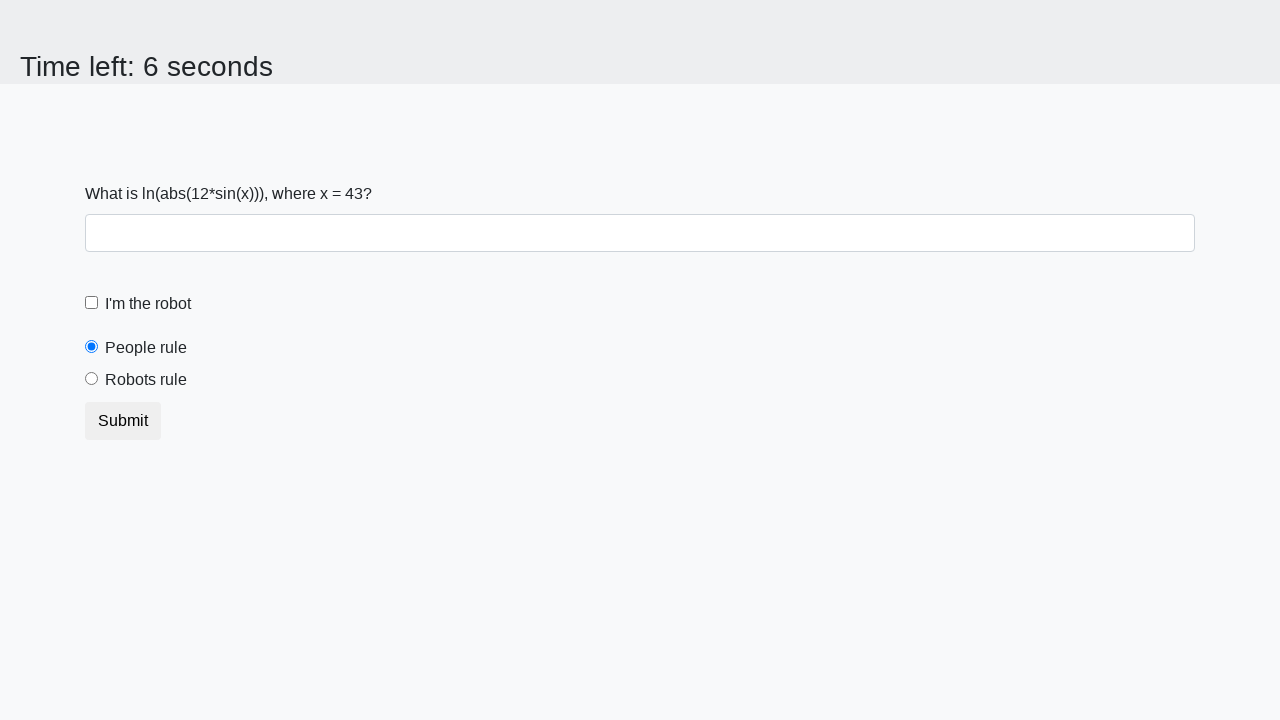

Retrieved x value from the page
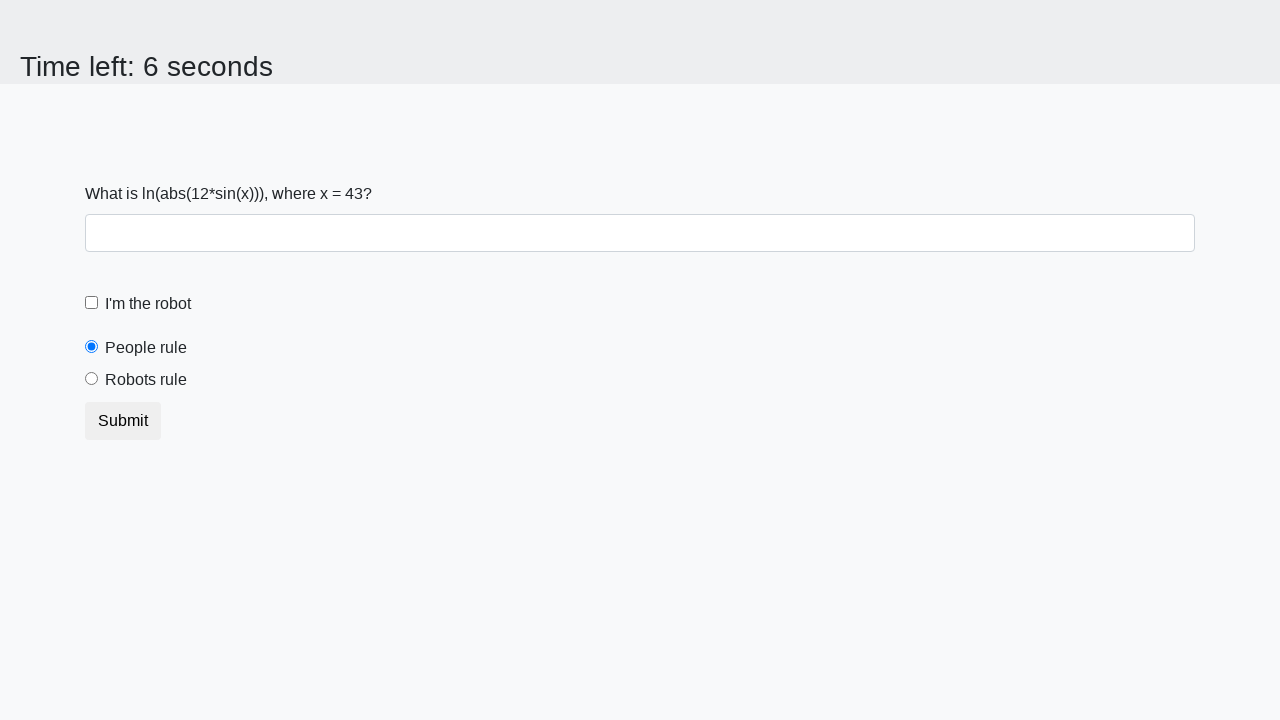

Calculated formula result: y = log(abs(12 * sin(43))) = 2.3007130329368963
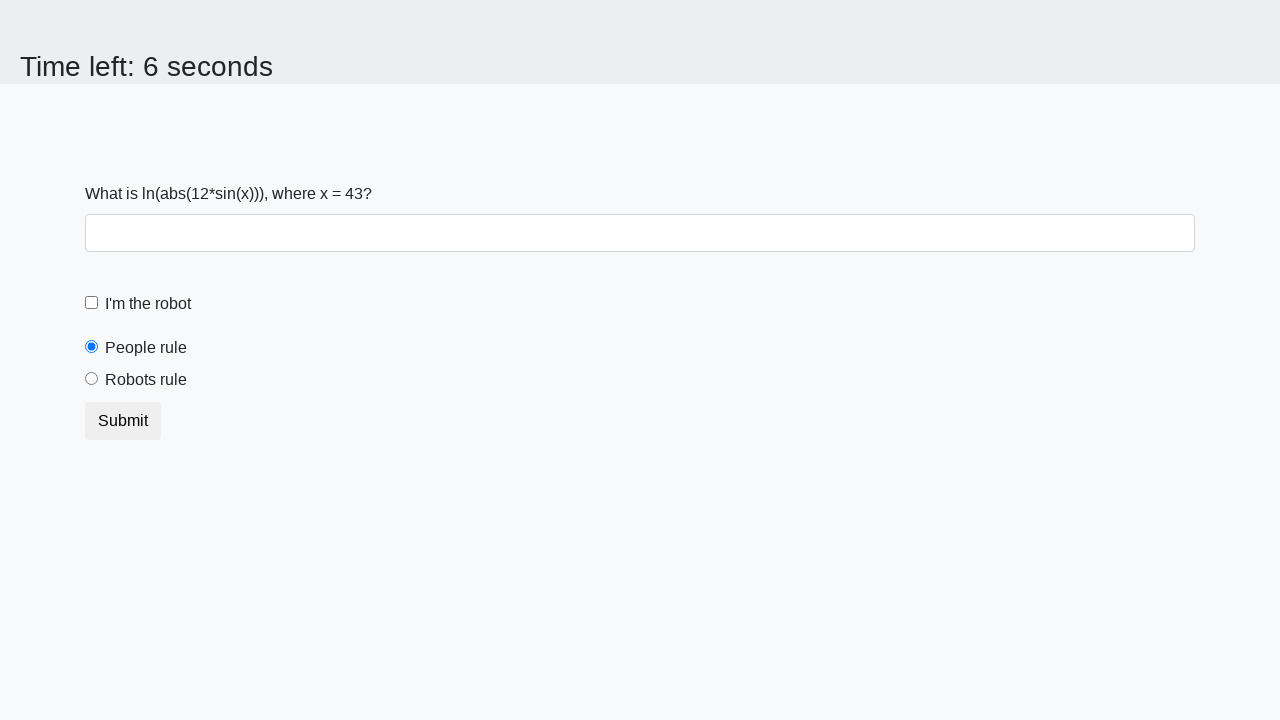

Filled answer field with calculated value: 2.3007130329368963 on #answer
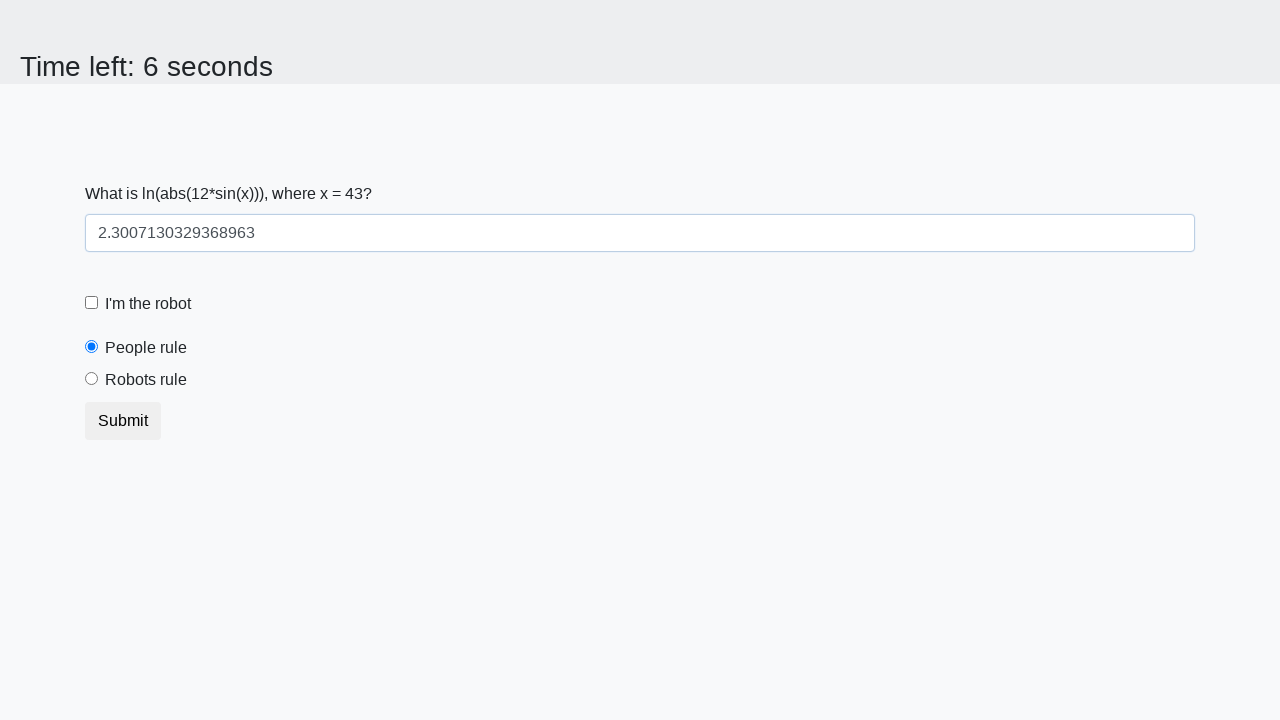

Checked the robot checkbox at (92, 303) on #robotCheckbox
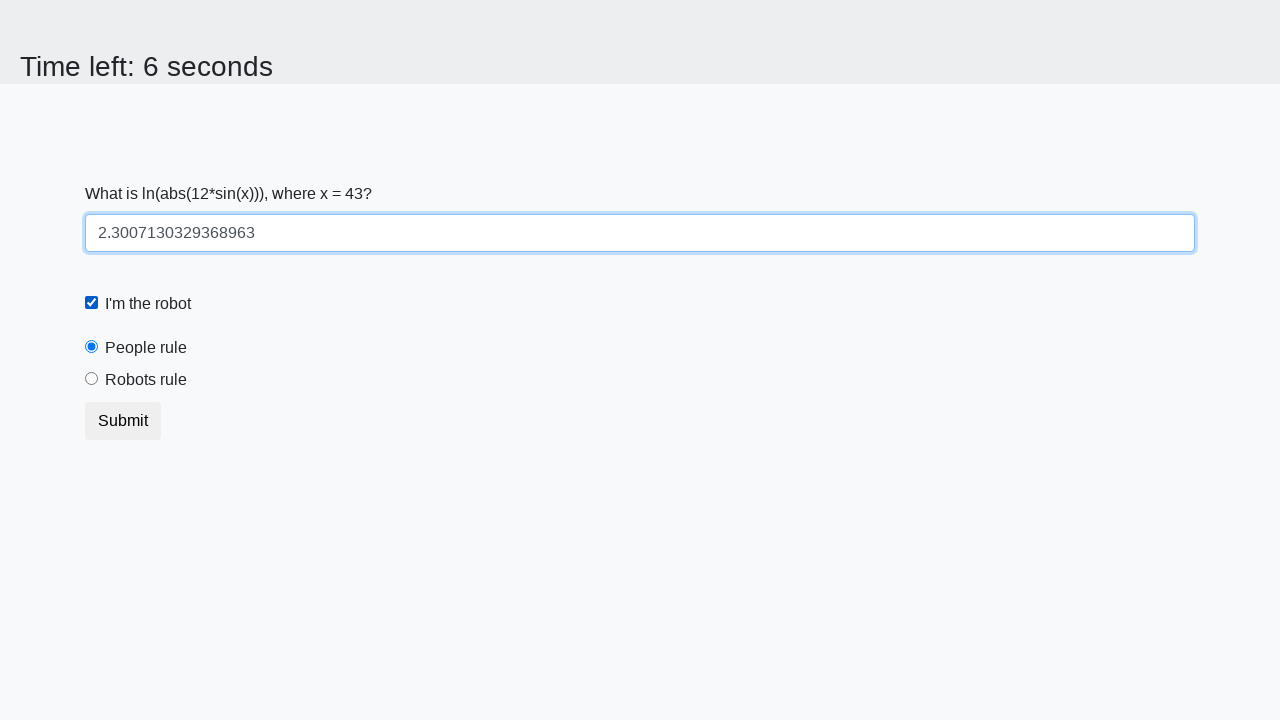

Selected the 'robots rule' radio button at (92, 379) on #robotsRule
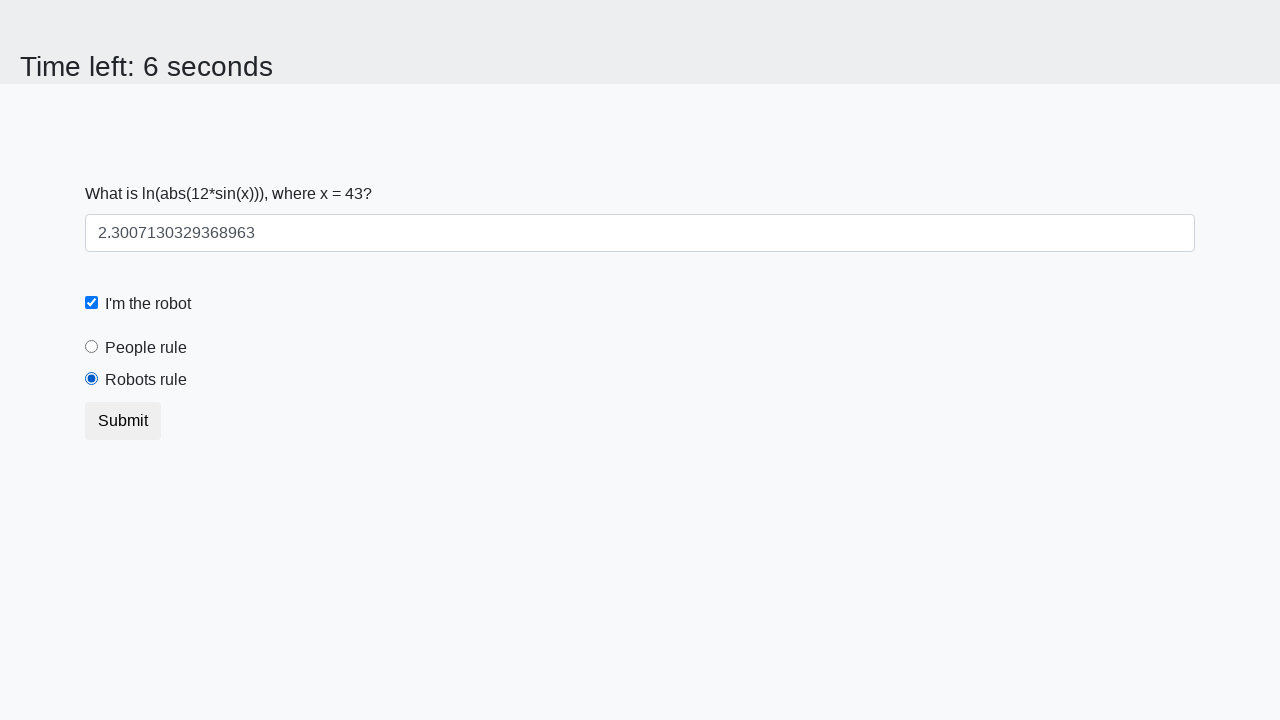

Submitted the form at (123, 421) on button.btn
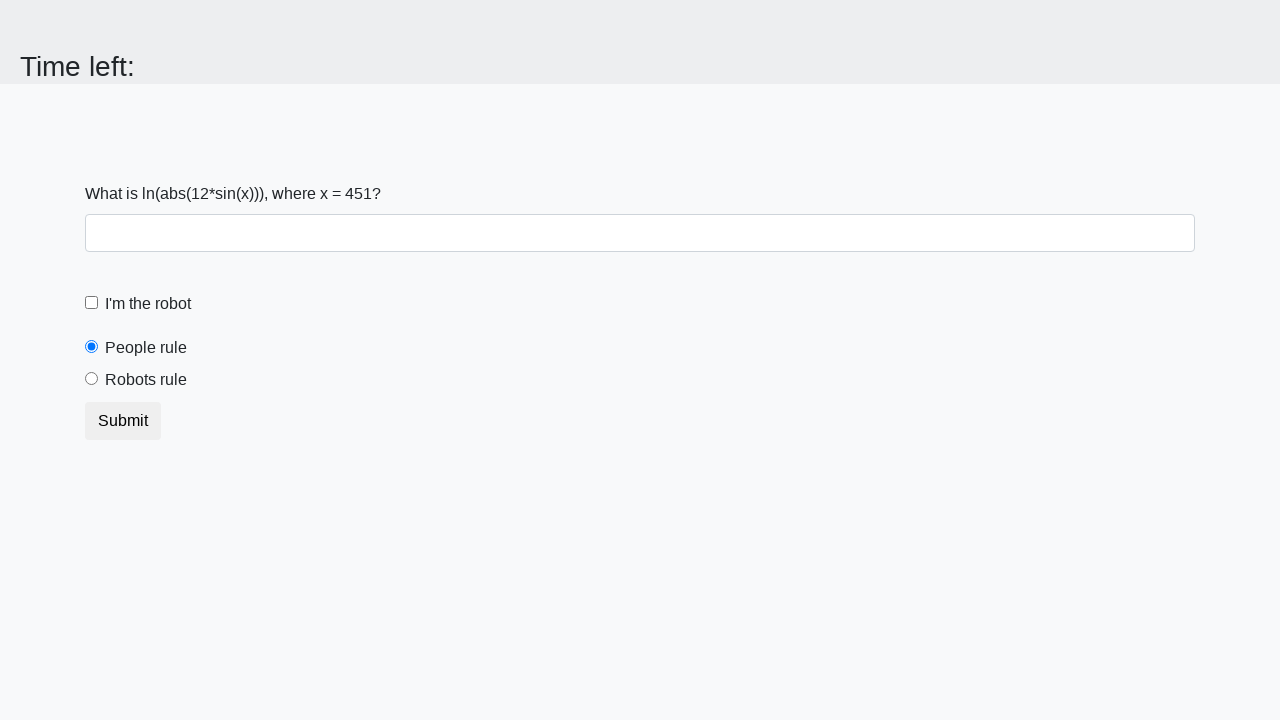

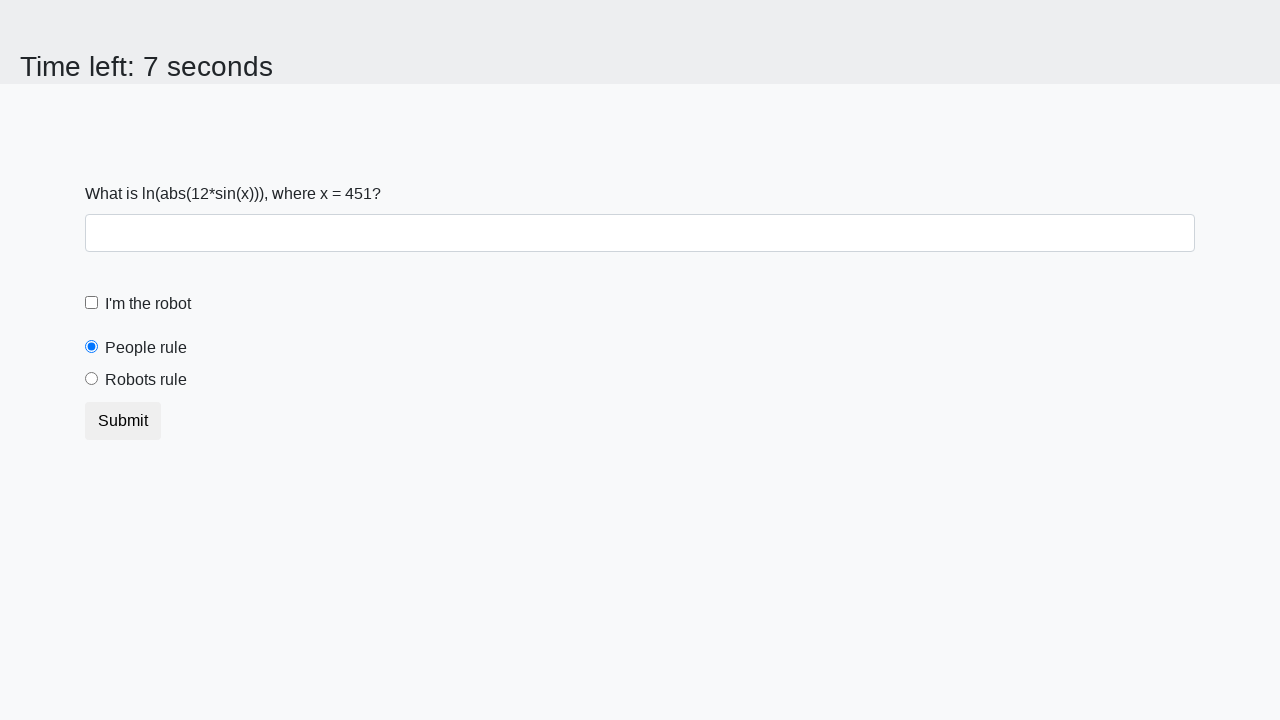